Tests various text input field interactions including filling forms, checking disabled fields, clearing text, and entering different types of data on the Leafground demo site

Starting URL: https://leafground.com/

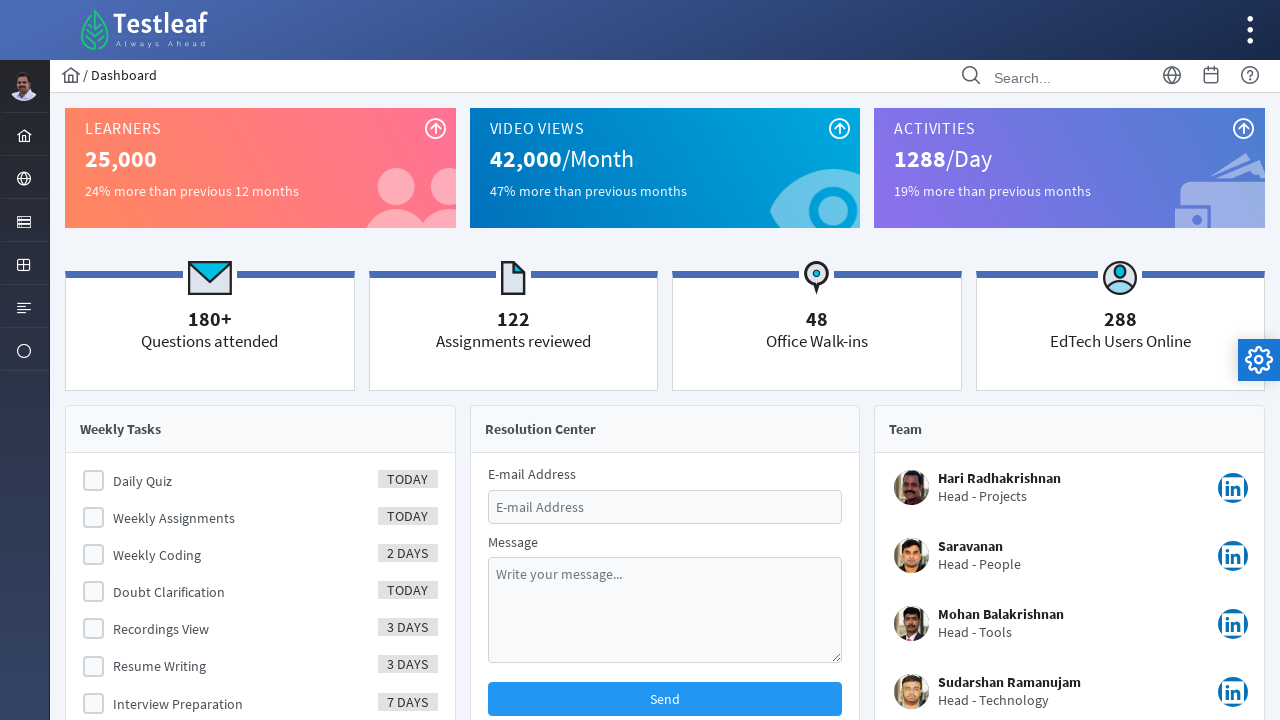

Clicked server/components menu icon at (24, 222) on xpath=//i[@class='pi pi-server layout-menuitem-icon']
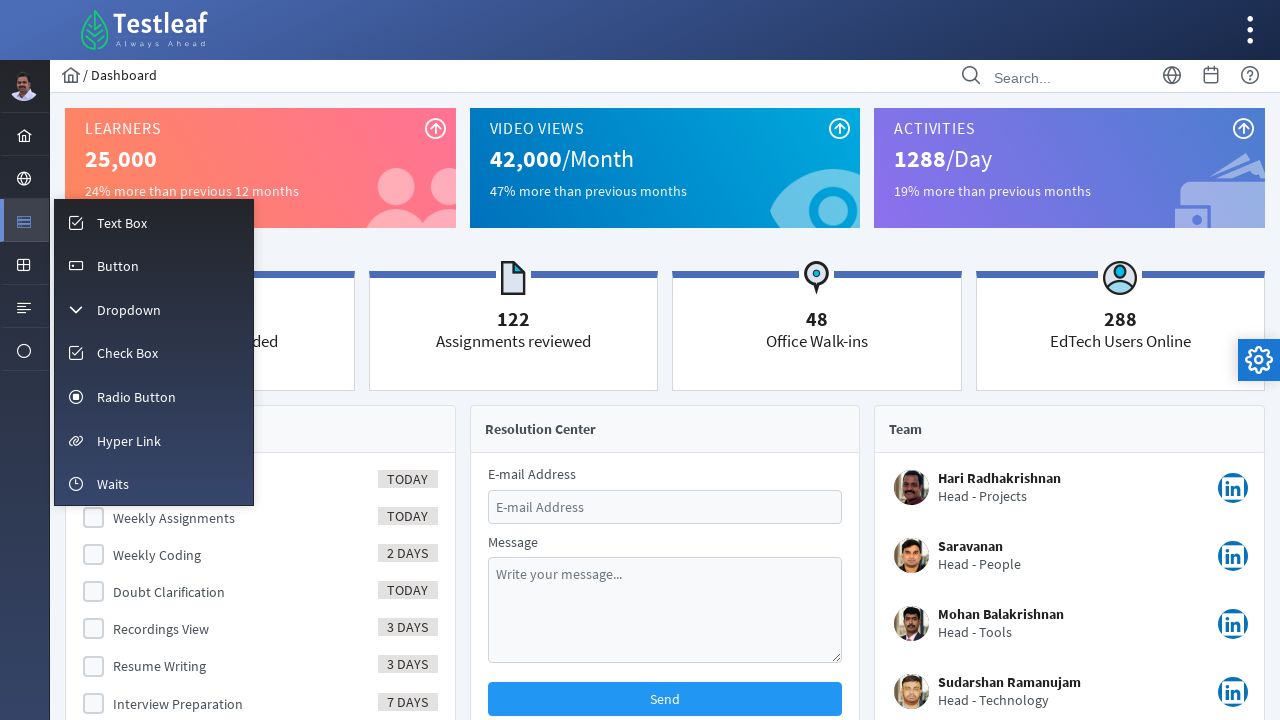

Clicked input menu item at (154, 222) on #menuform\:m_input
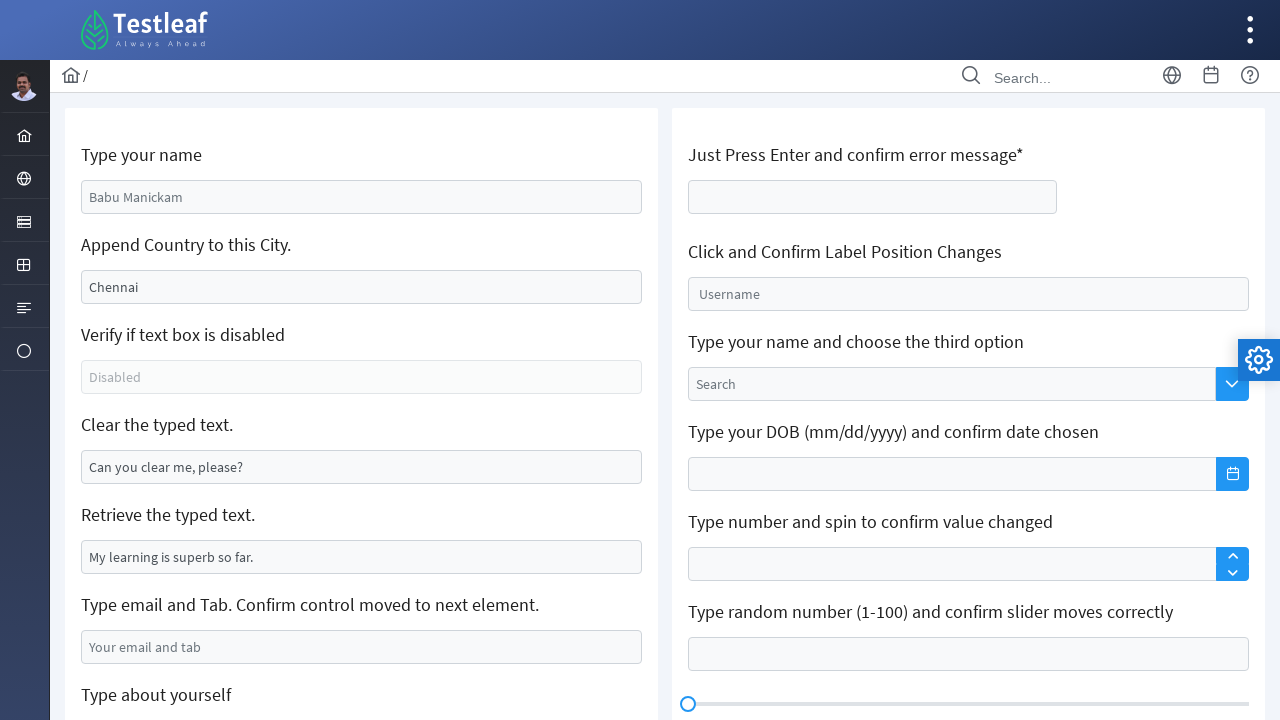

Filled name field with 'James Bond' on #j_idt88\:name
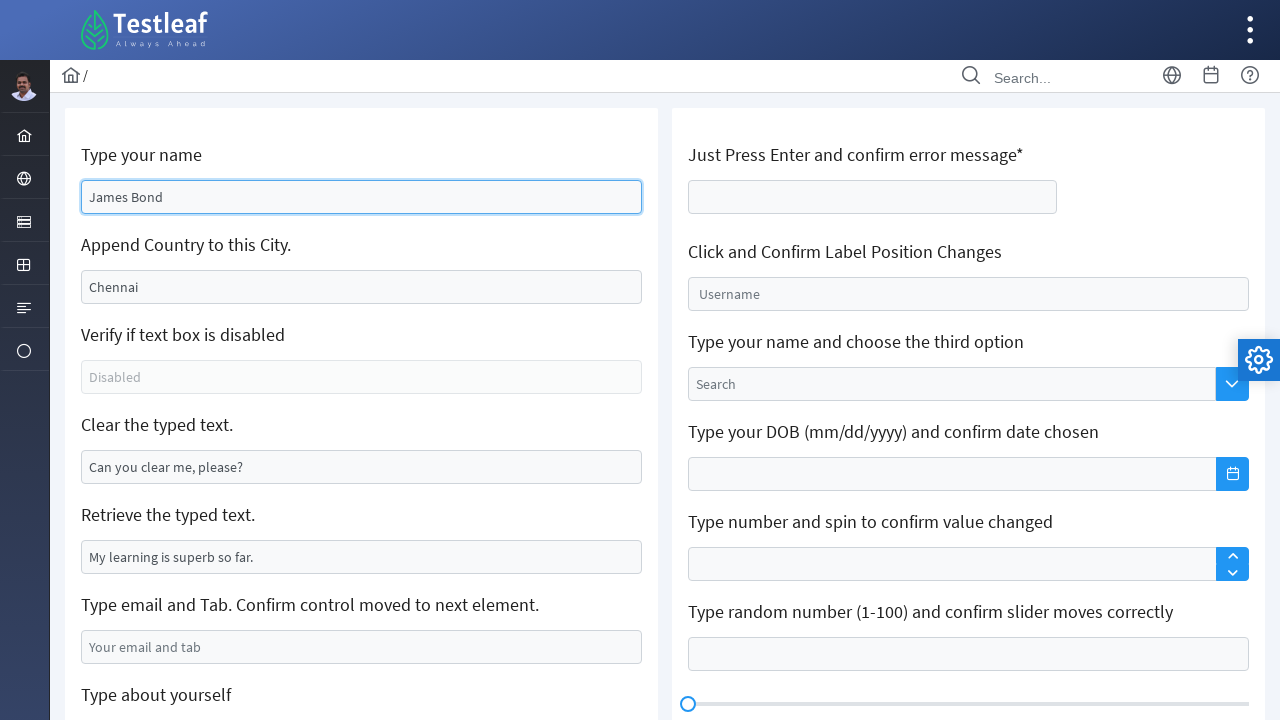

Pressed Tab key to move to next field on #j_idt88\:name
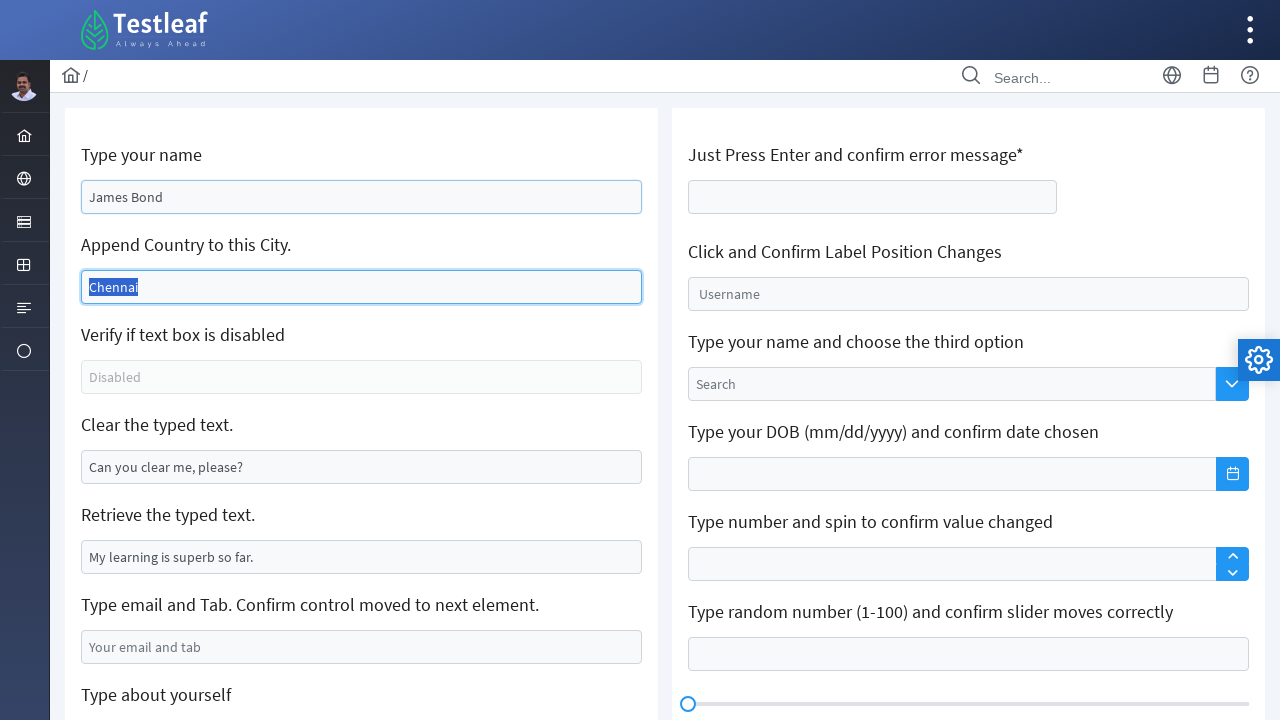

Filled country field with 'England' on #j_idt88\:j_idt91
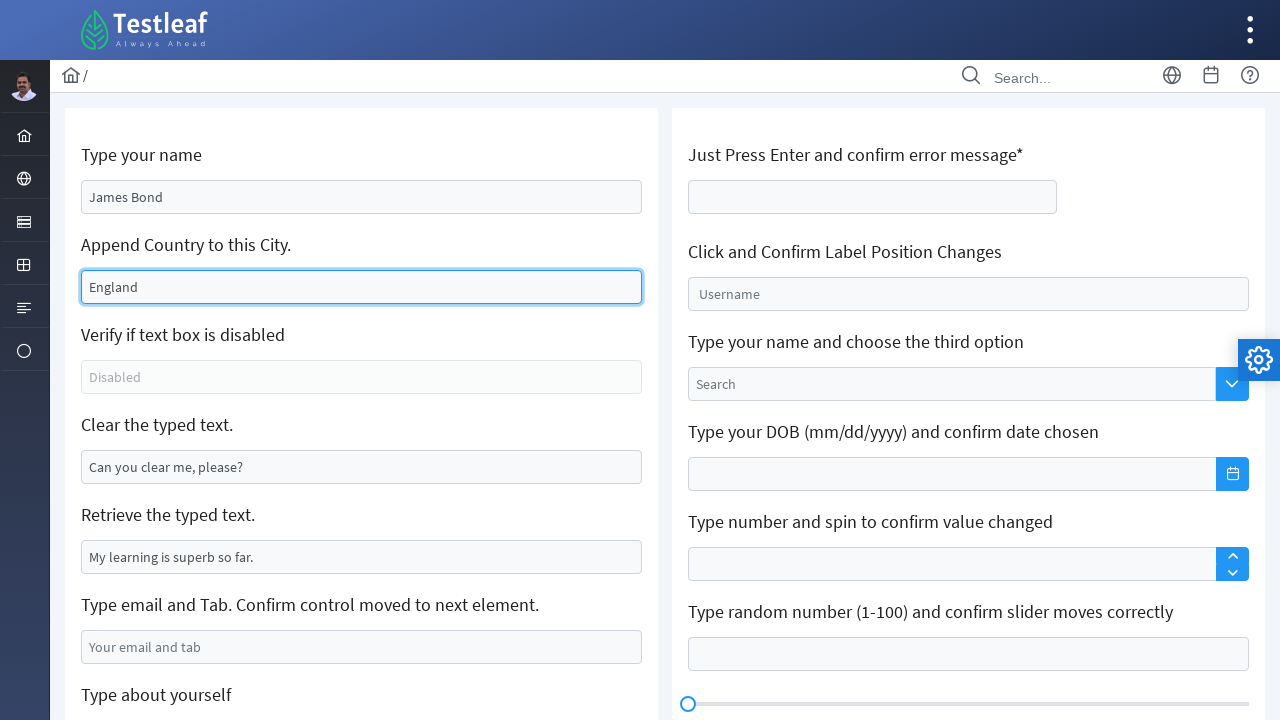

Pressed Tab key to move to next field on #j_idt88\:j_idt91
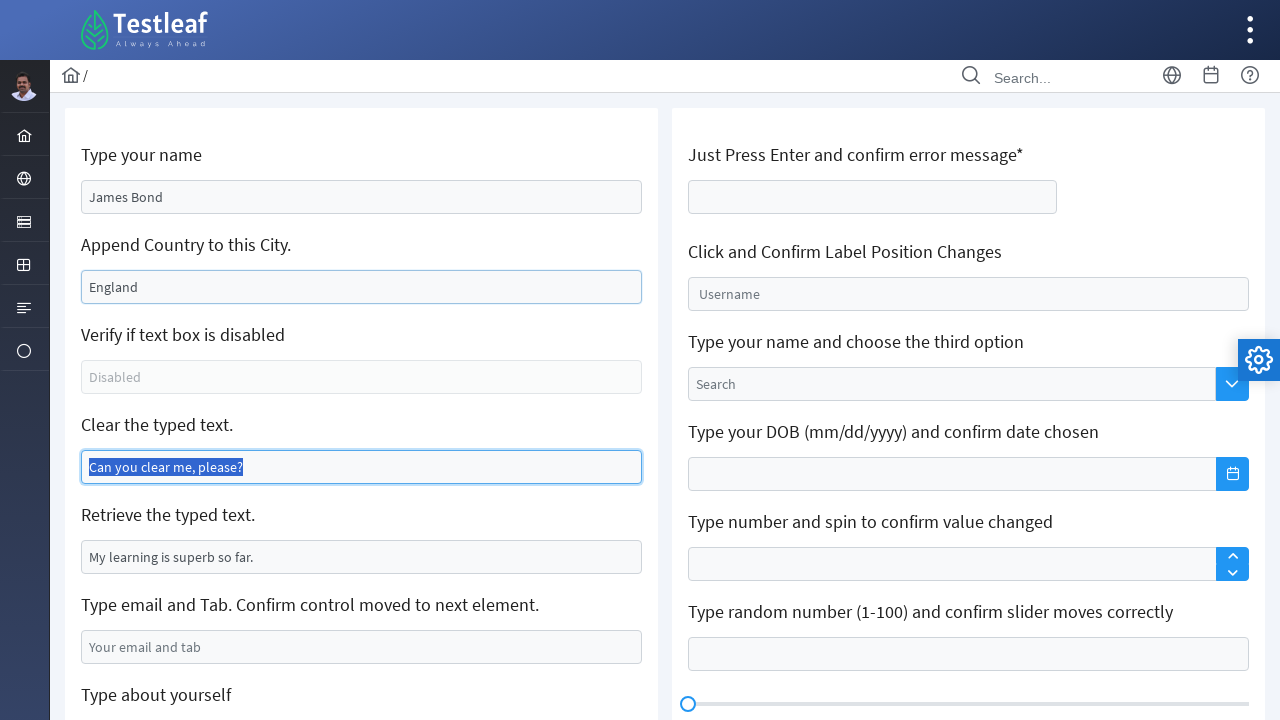

Checked if text box is enabled: False
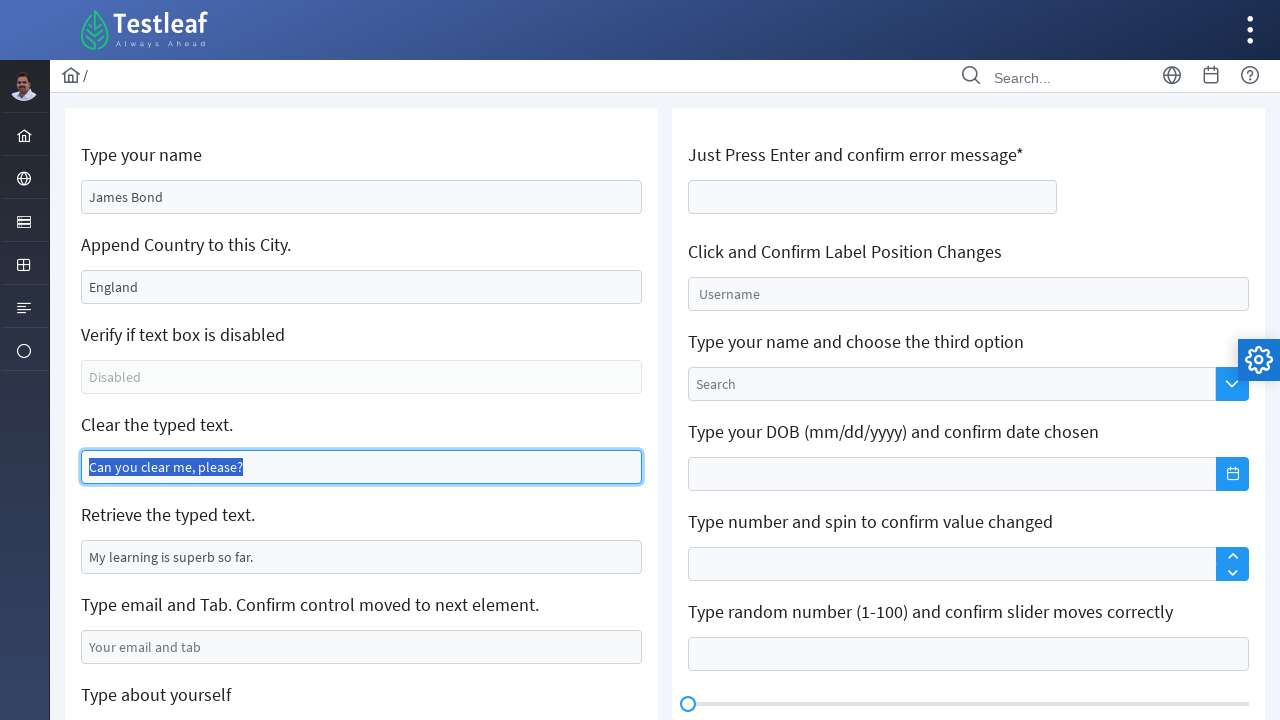

Cleared existing text from field on #j_idt88\:j_idt95
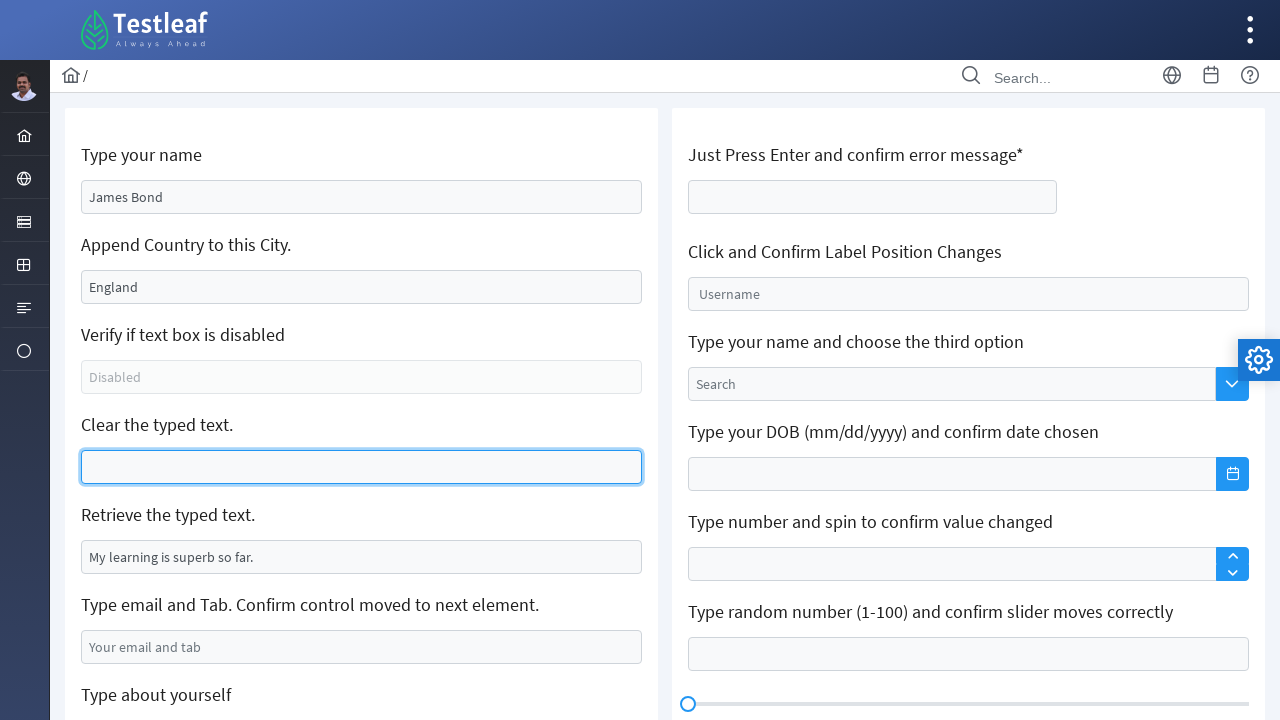

Retrieved text from field: My learning is superb so far.
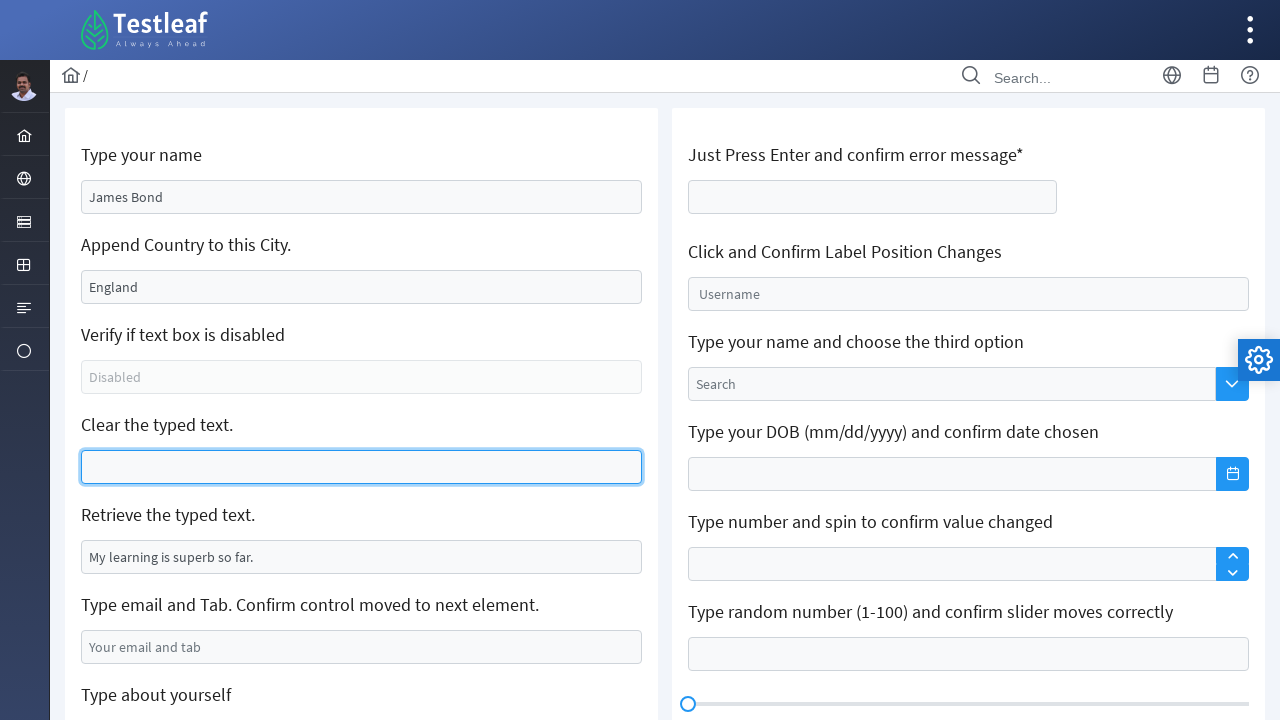

Filled email field with 'jamesbond@007.com' on #j_idt88\:j_idt99
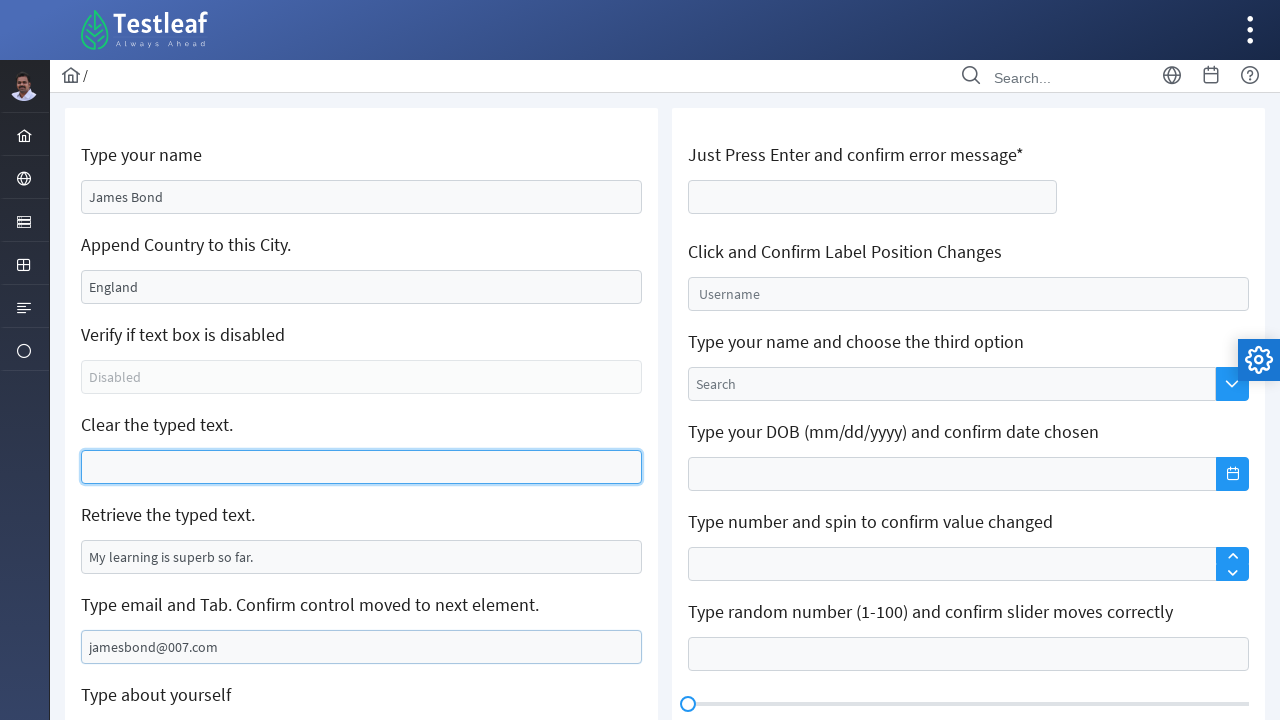

Pressed Tab key to move to next field on #j_idt88\:j_idt99
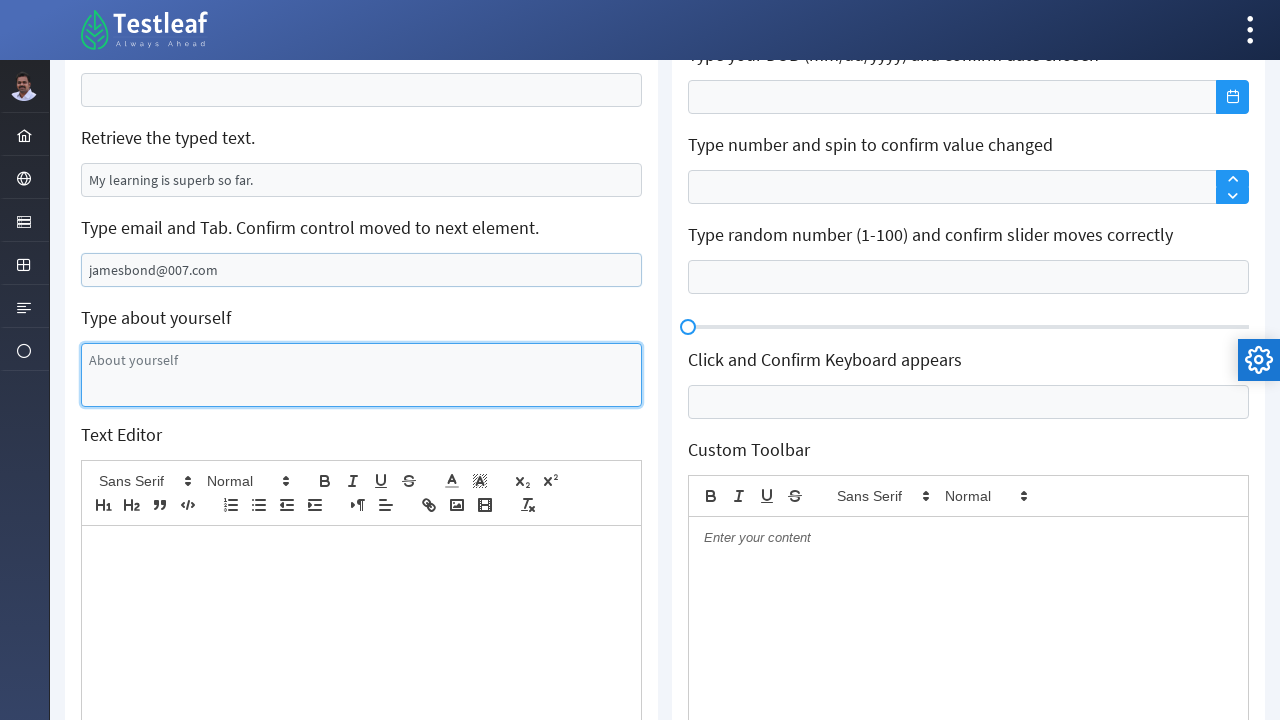

Filled description field with agent information on #j_idt88\:j_idt101
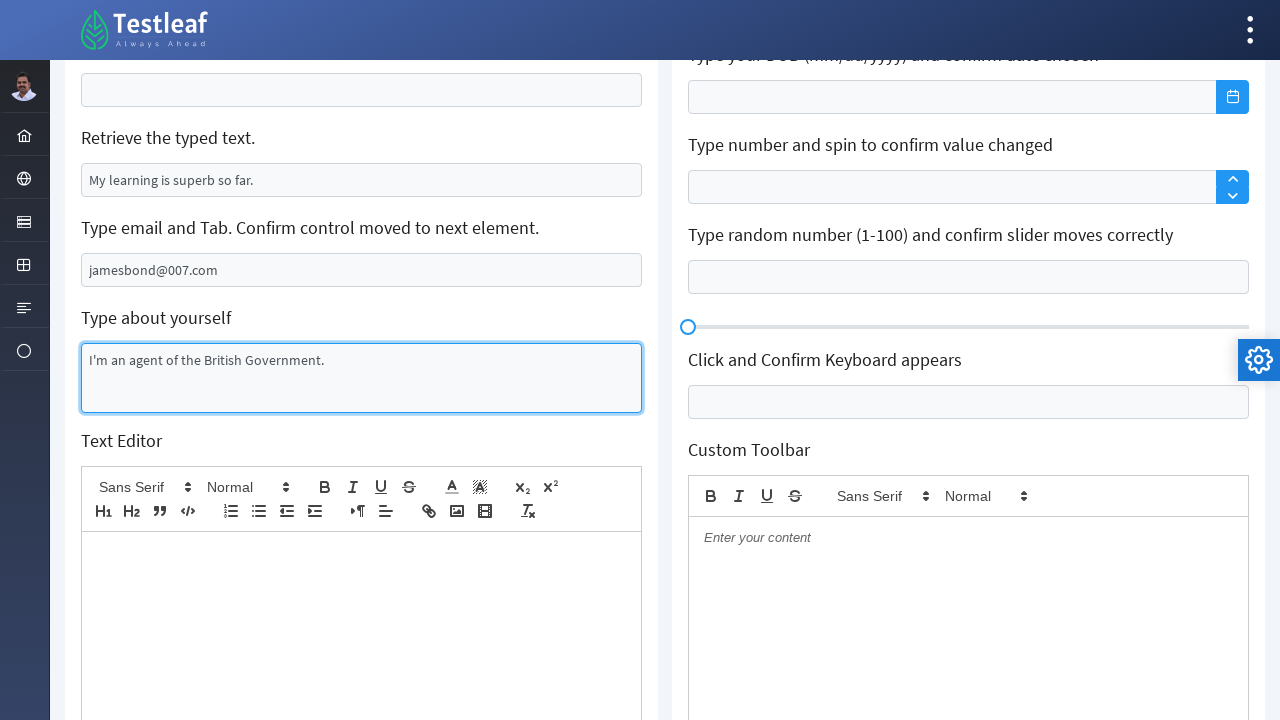

Focused on age field on #j_idt106\:thisform\:age
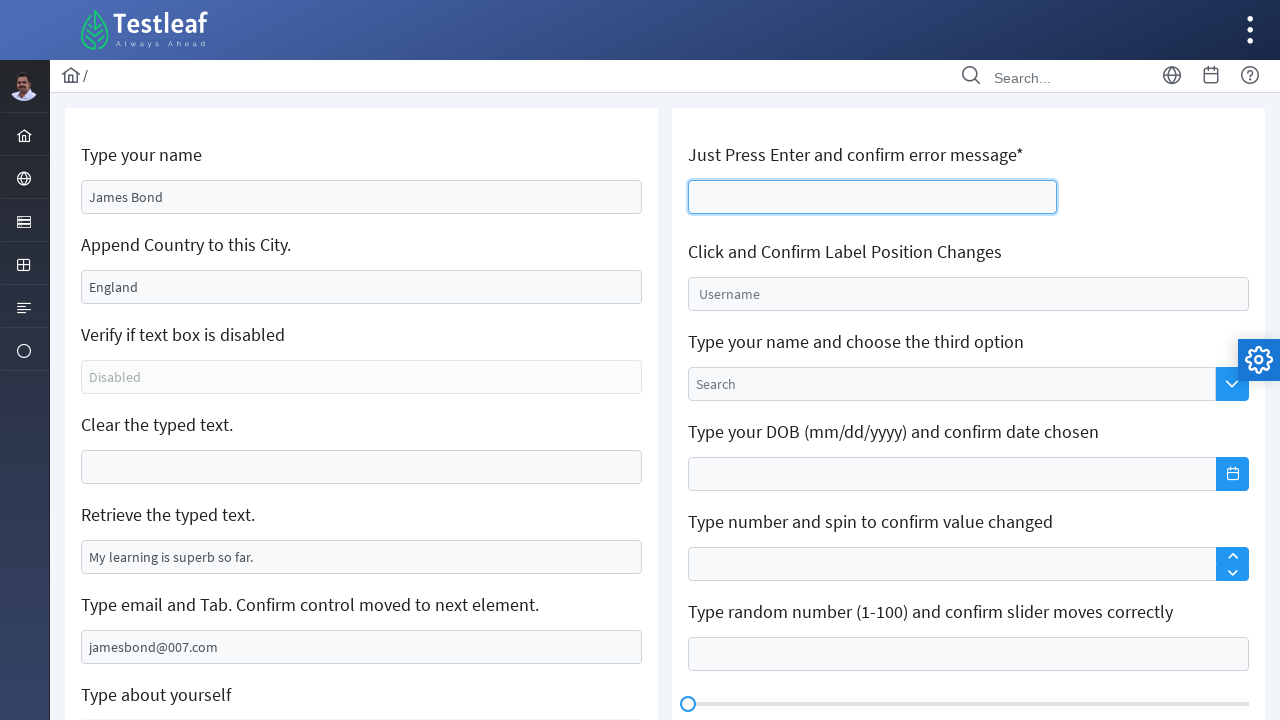

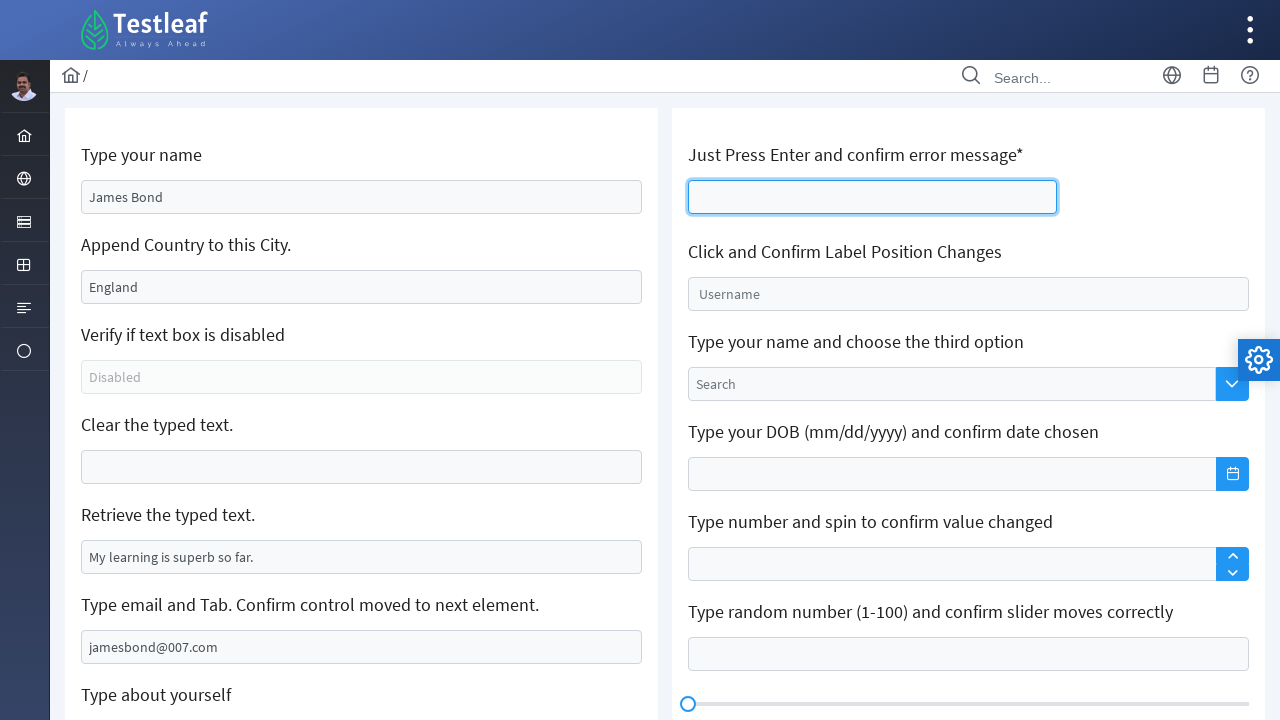